Tests form submission with dropdown selection and validates success message appears

Starting URL: https://rahulshettyacademy.com/angularpractice/

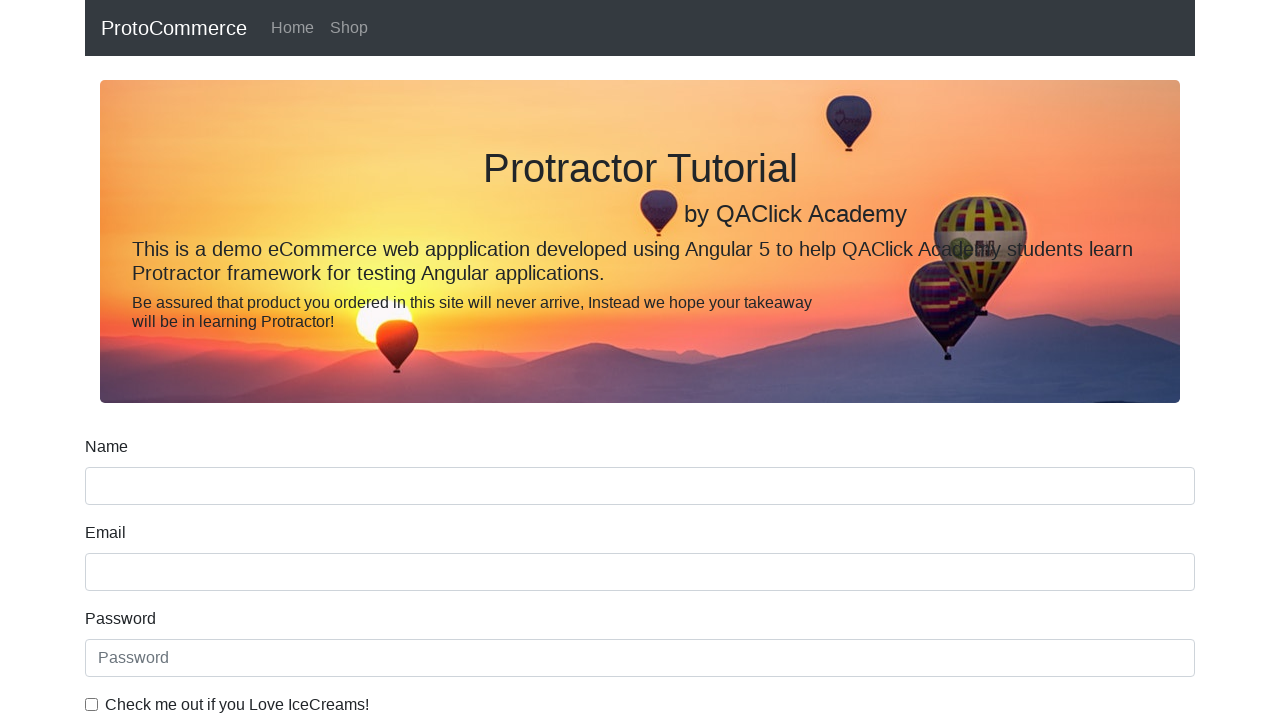

Selected 'Female' from dropdown by label on #exampleFormControlSelect1
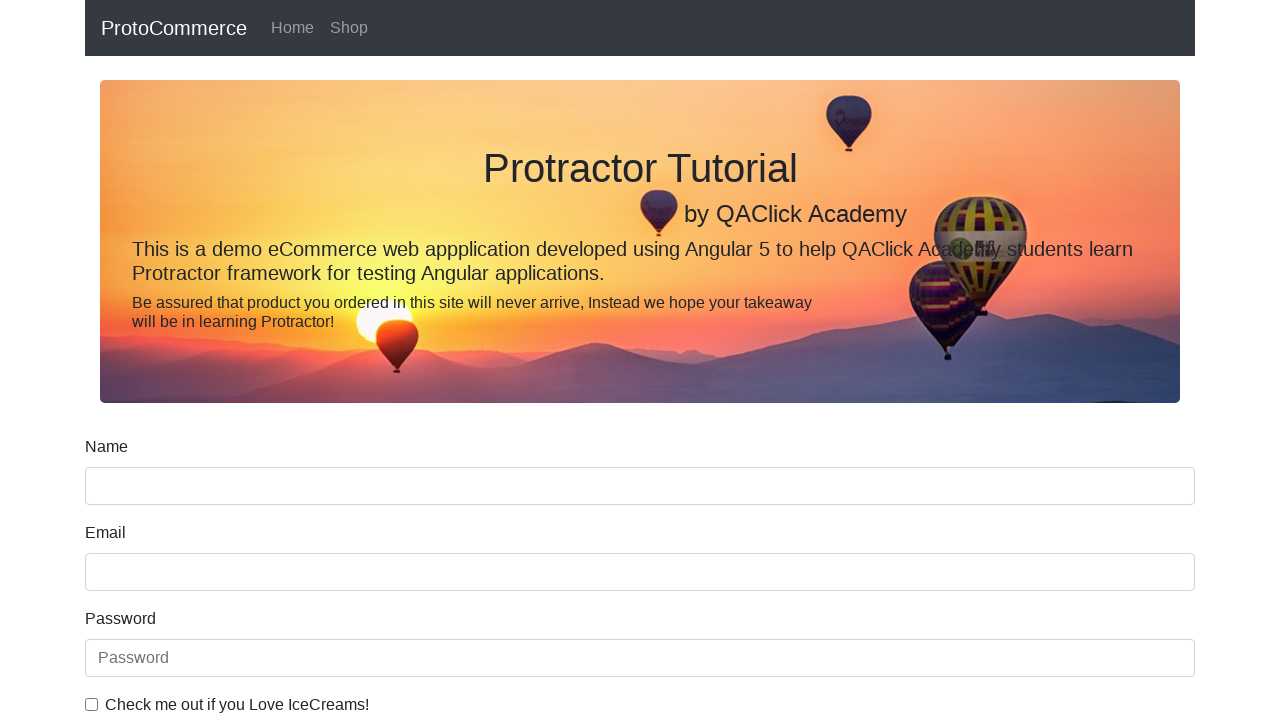

Selected dropdown option at index 0, overriding previous selection on #exampleFormControlSelect1
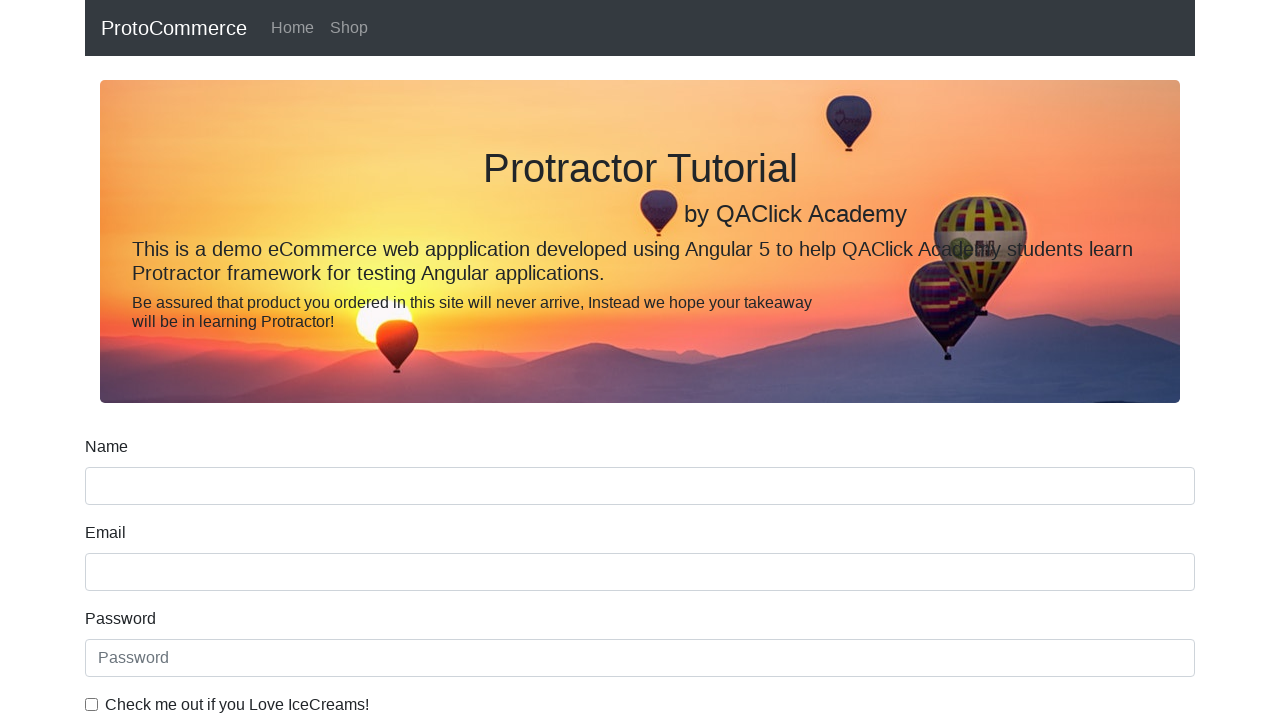

Clicked form submit button at (123, 491) on xpath=//input[@type='submit']
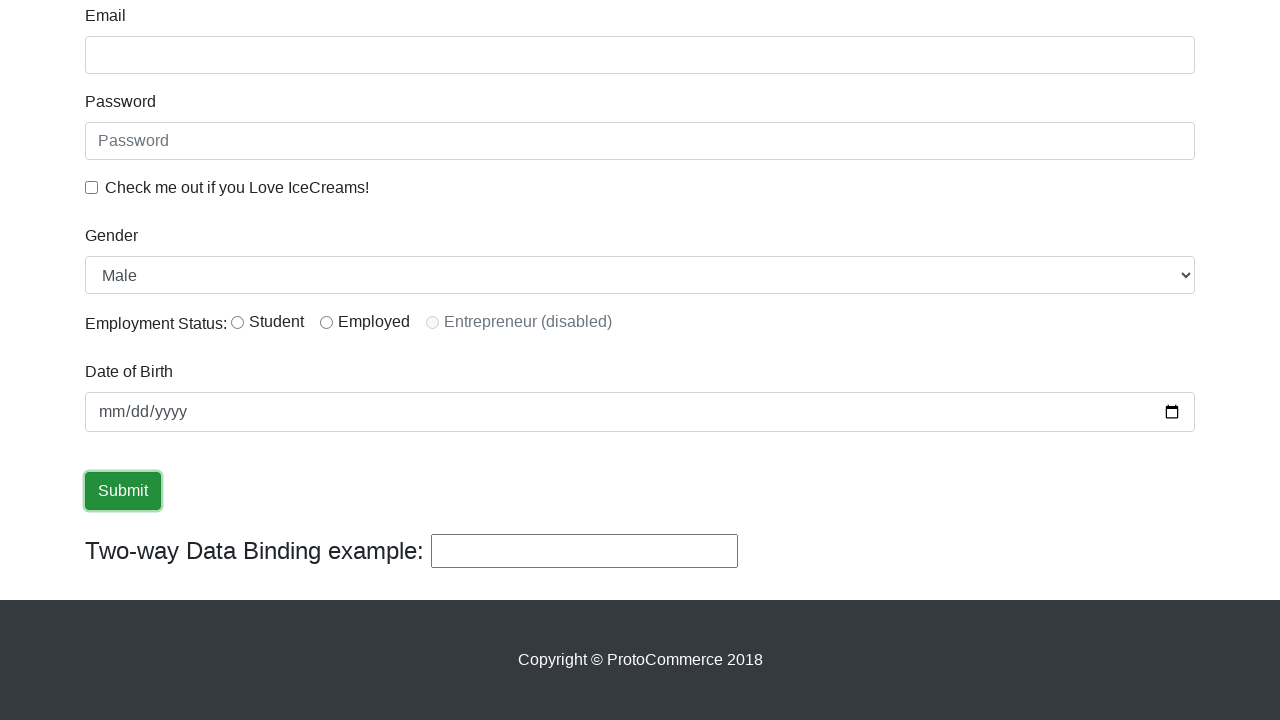

Success message appeared on page
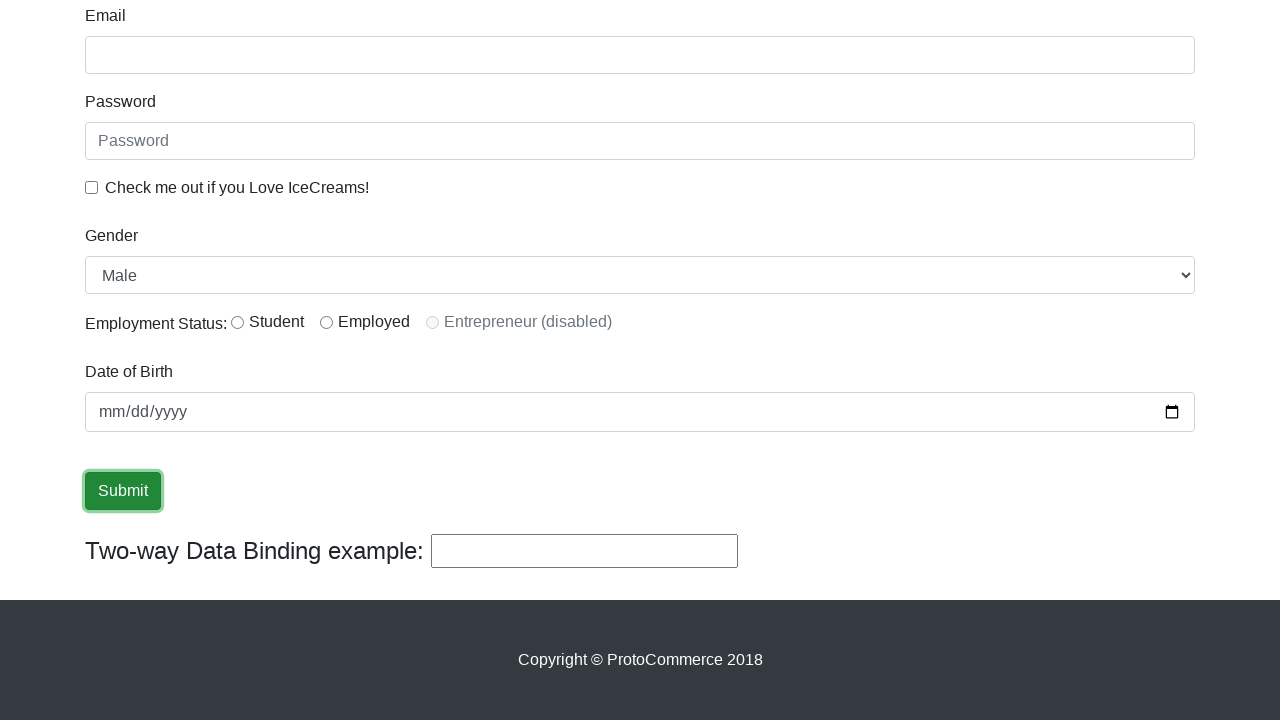

Verified 'Success!' text is present in success message
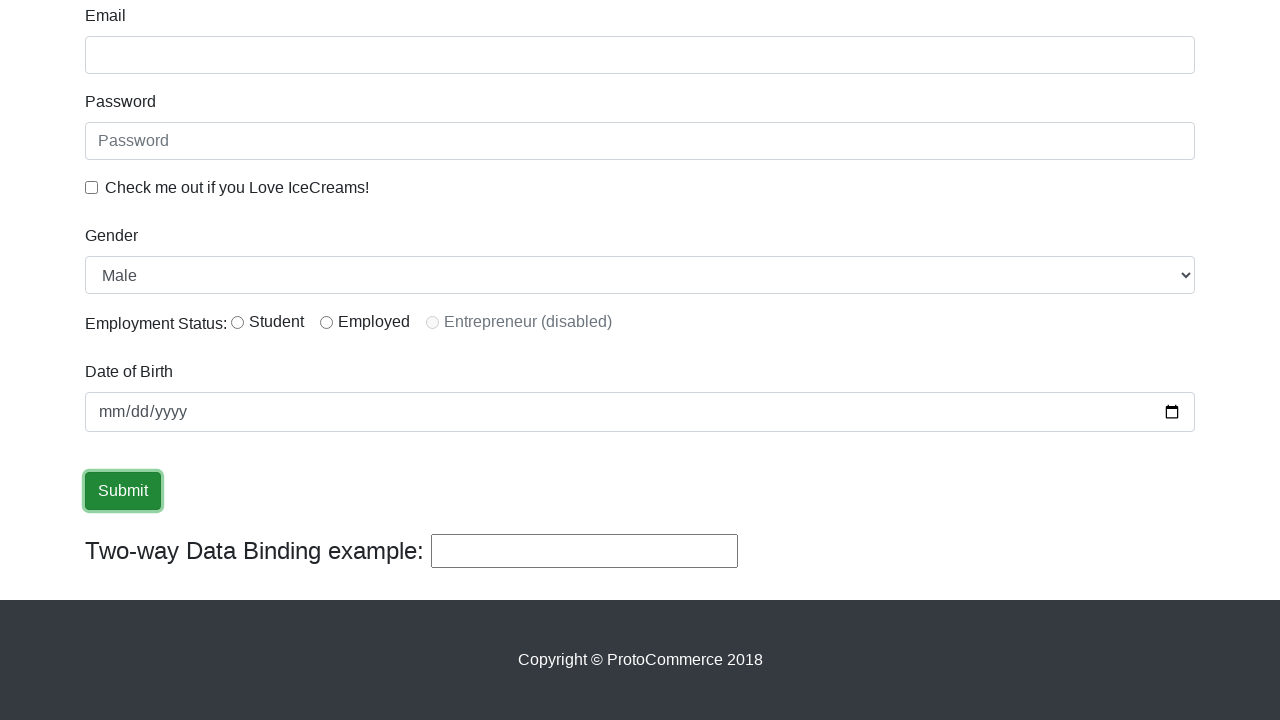

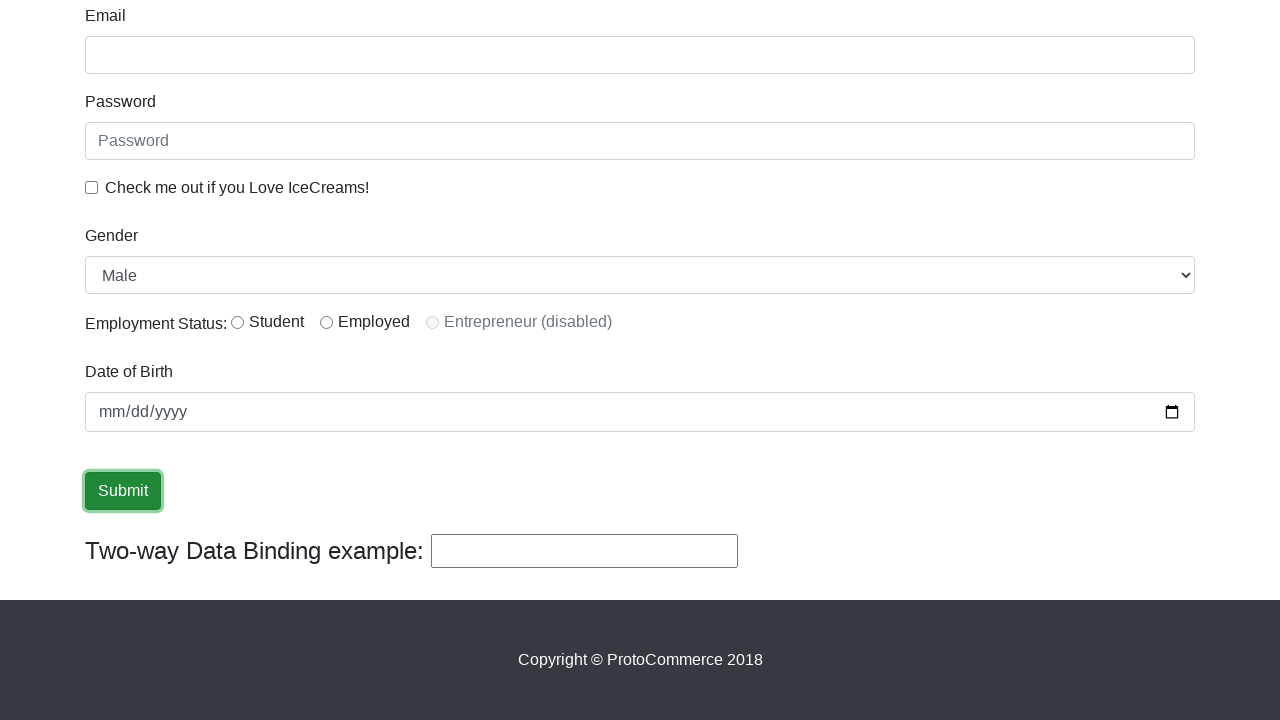